Tests dropdown functionality by iterating through options and selecting "Mango" from a fruits dropdown

Starting URL: https://letcode.in/dropdowns

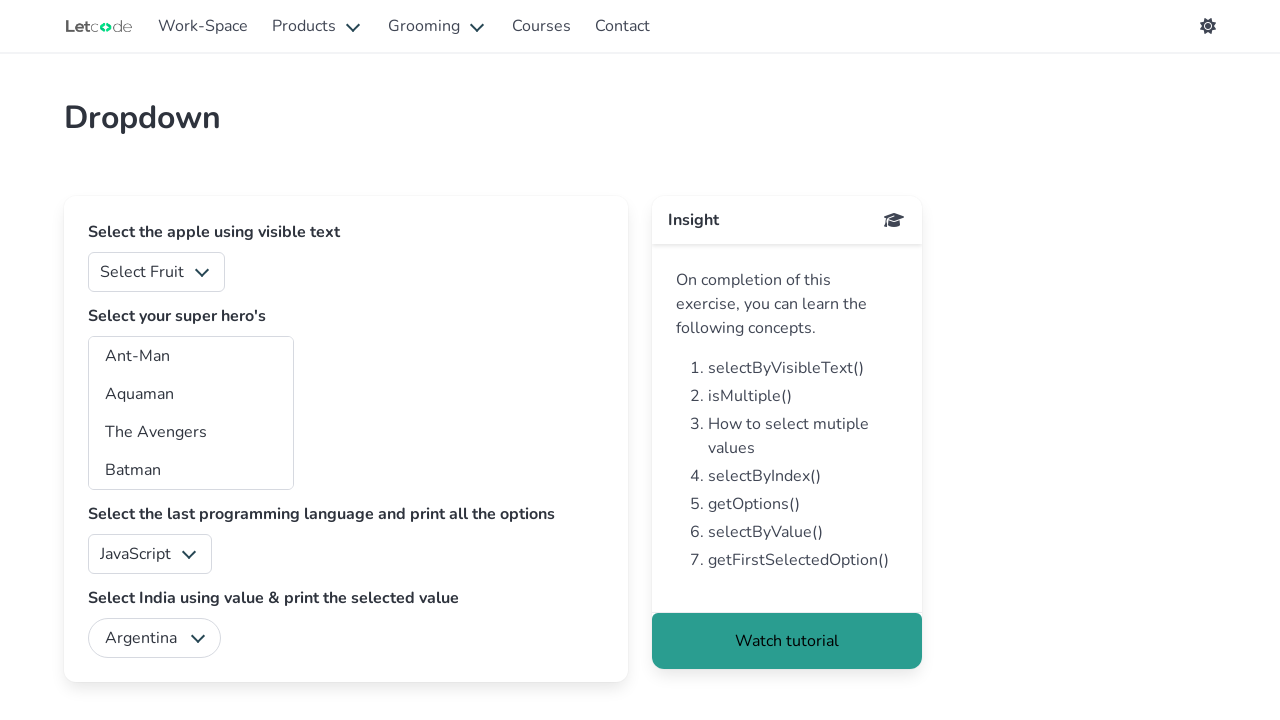

Navigated to dropdowns test page
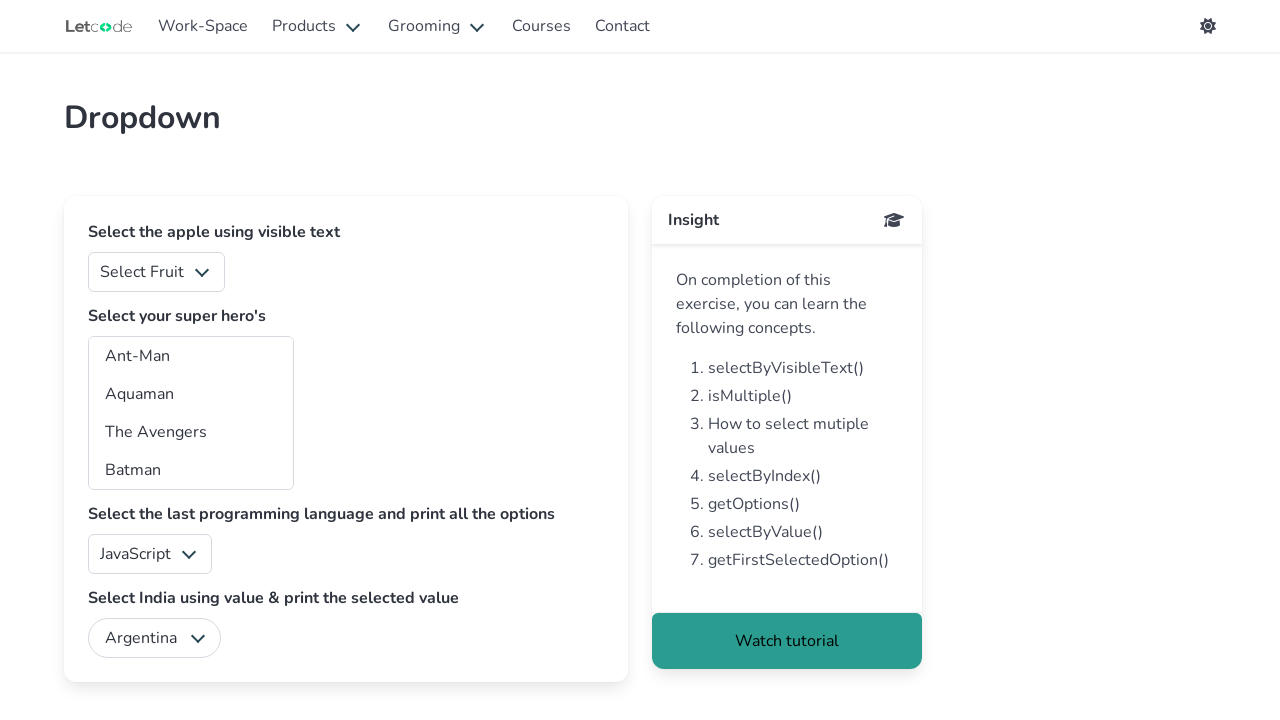

Selected 'Mango' from the fruits dropdown on #fruits
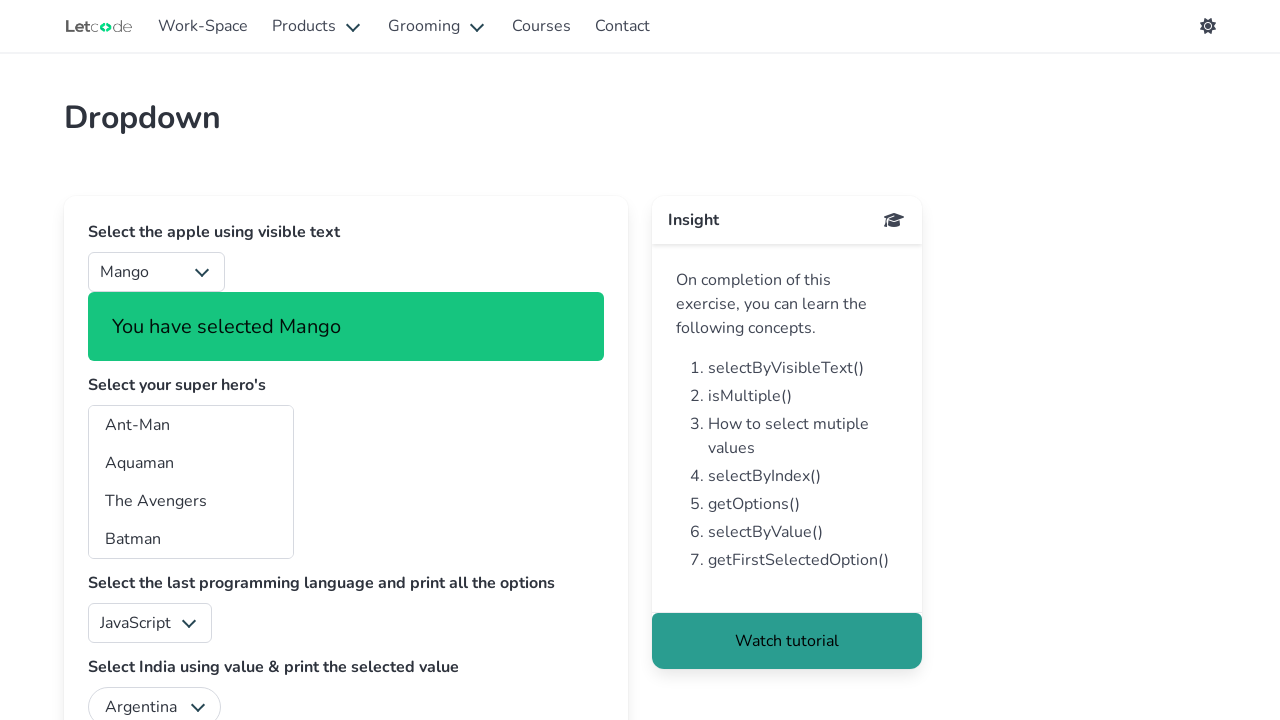

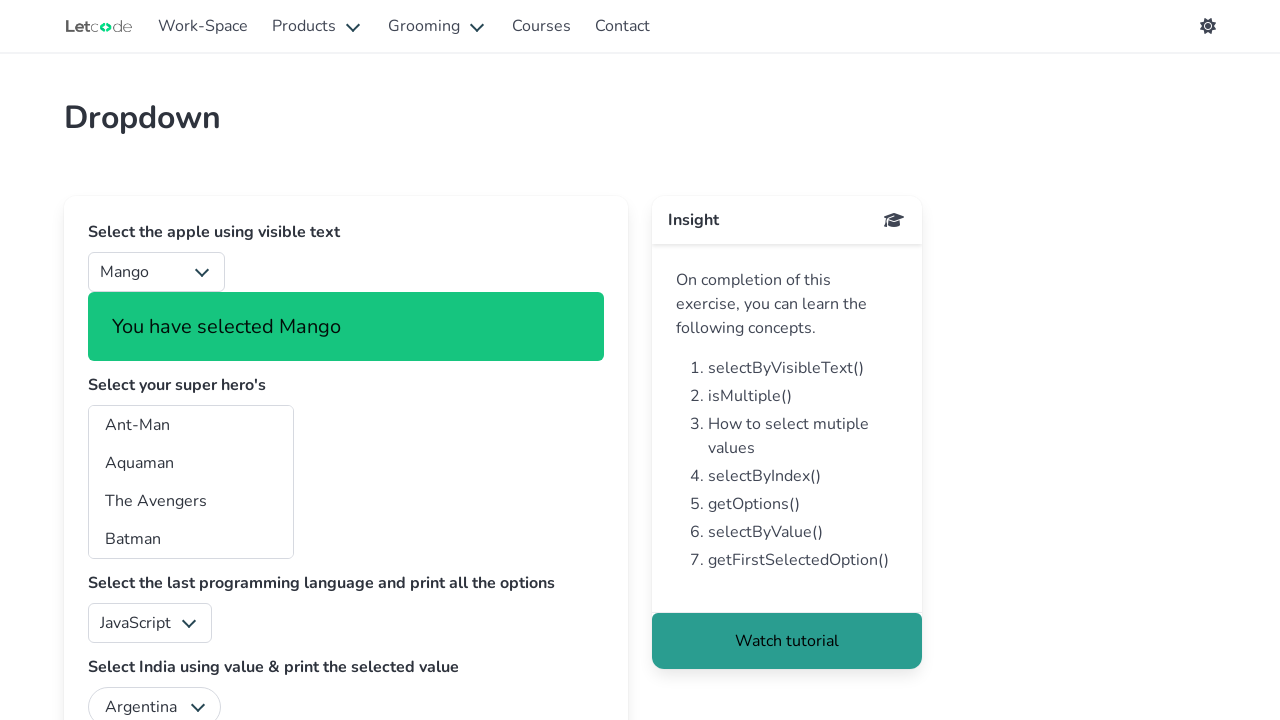